Tests Uber Eats location entry and restaurant search functionality by entering an address, searching for multiple restaurants, clicking on search results, and navigating to restaurant menu pages.

Starting URL: https://www.ubereats.com/

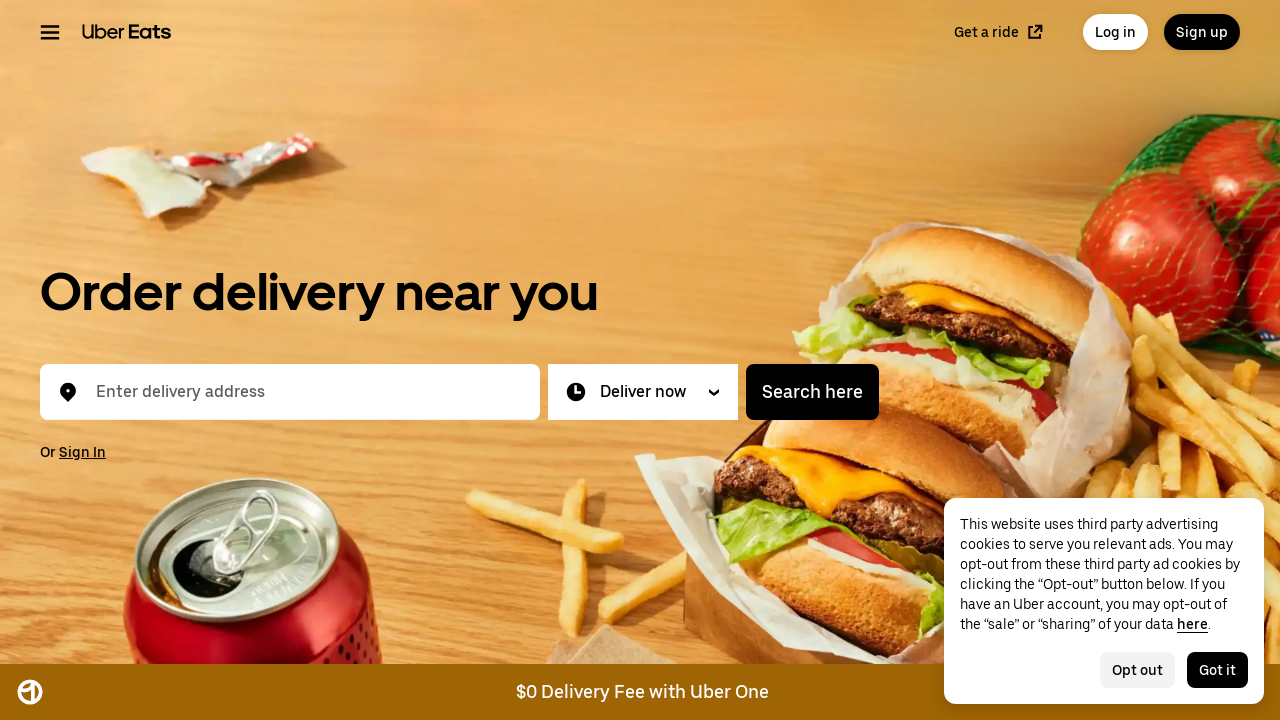

Cleared location input field on #location-typeahead-home-input
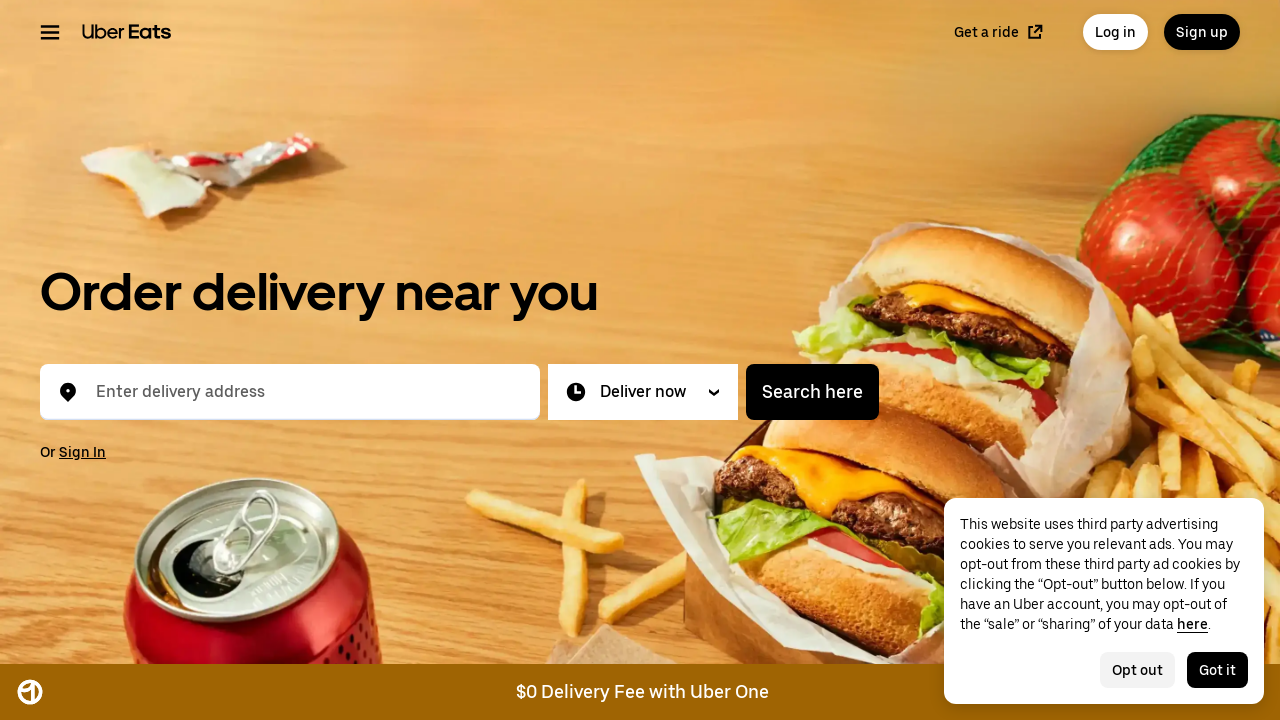

Filled location input with address: 125 Spence St, College Station on #location-typeahead-home-input
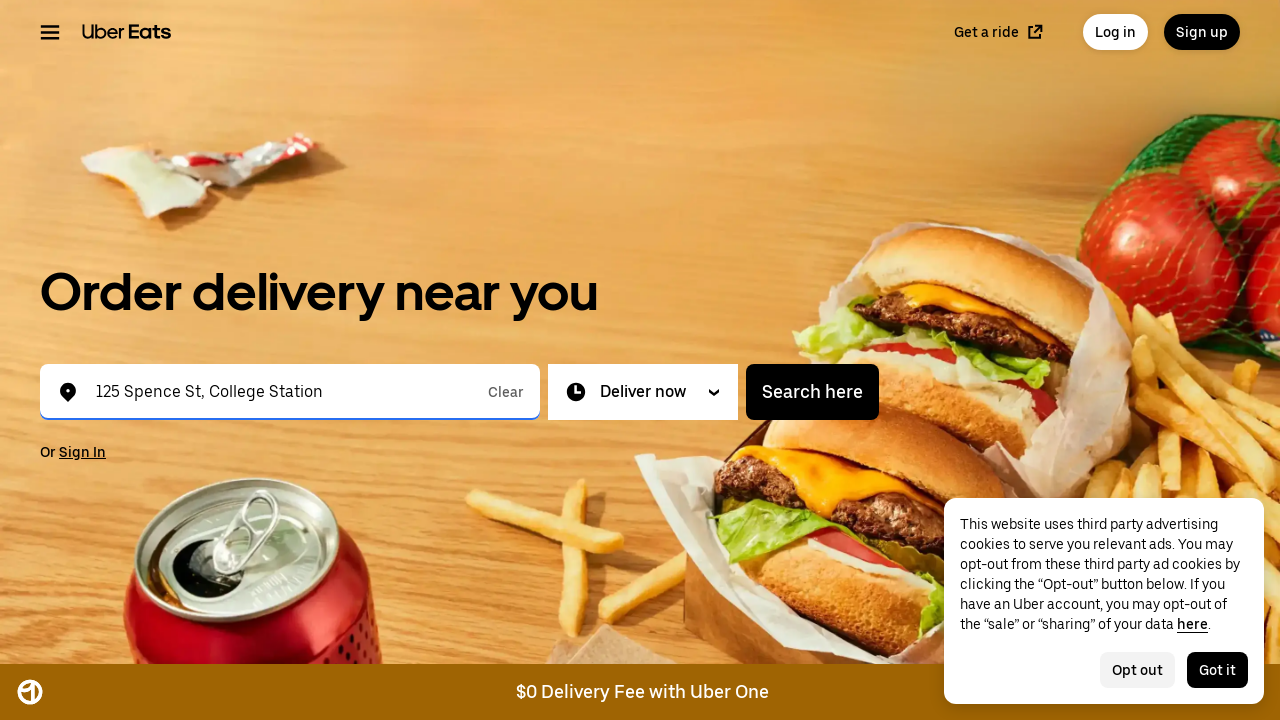

Pressed Enter to confirm location on #location-typeahead-home-input
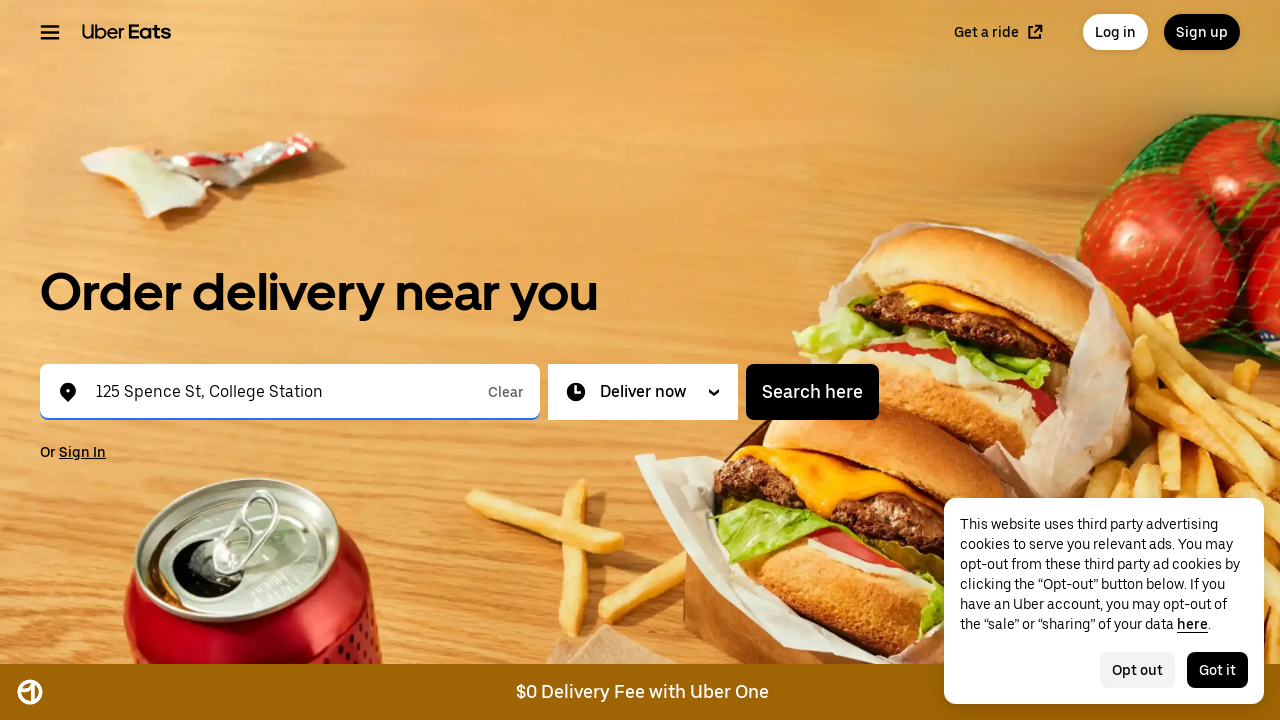

First address suggestion appeared
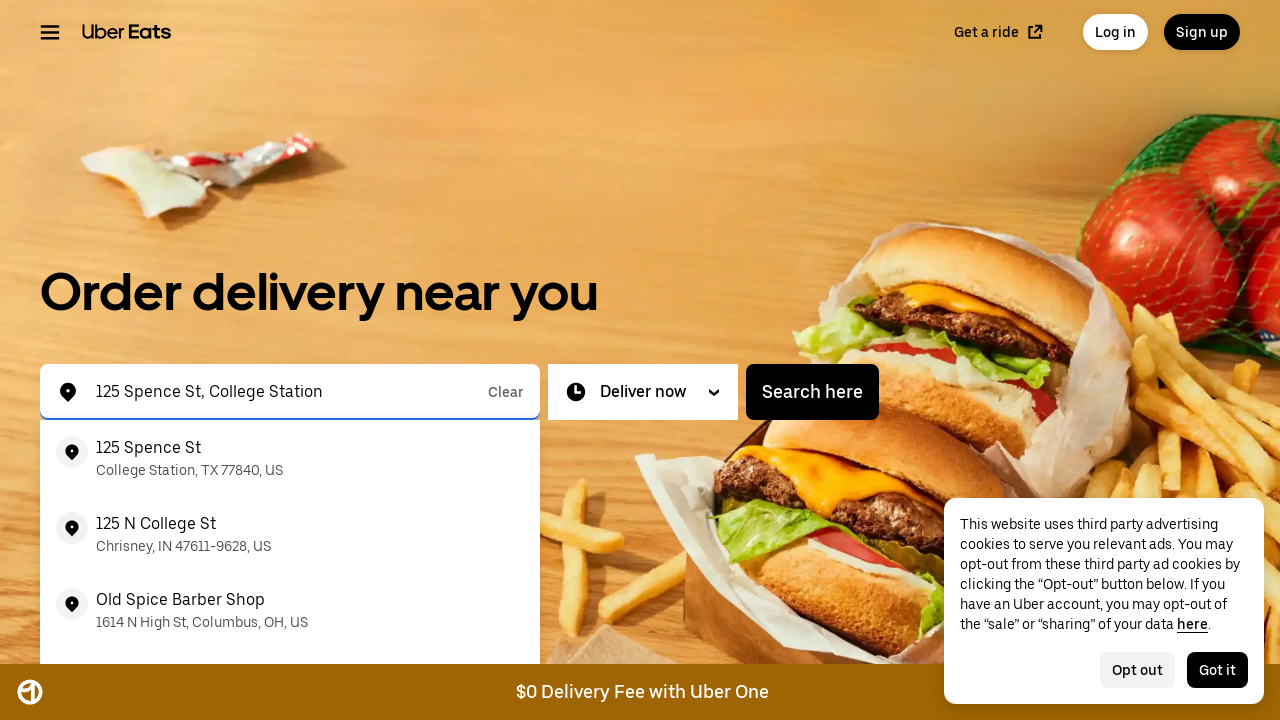

Clicked on first address suggestion at (290, 458) on [id="location-typeahead-home-item-0"]
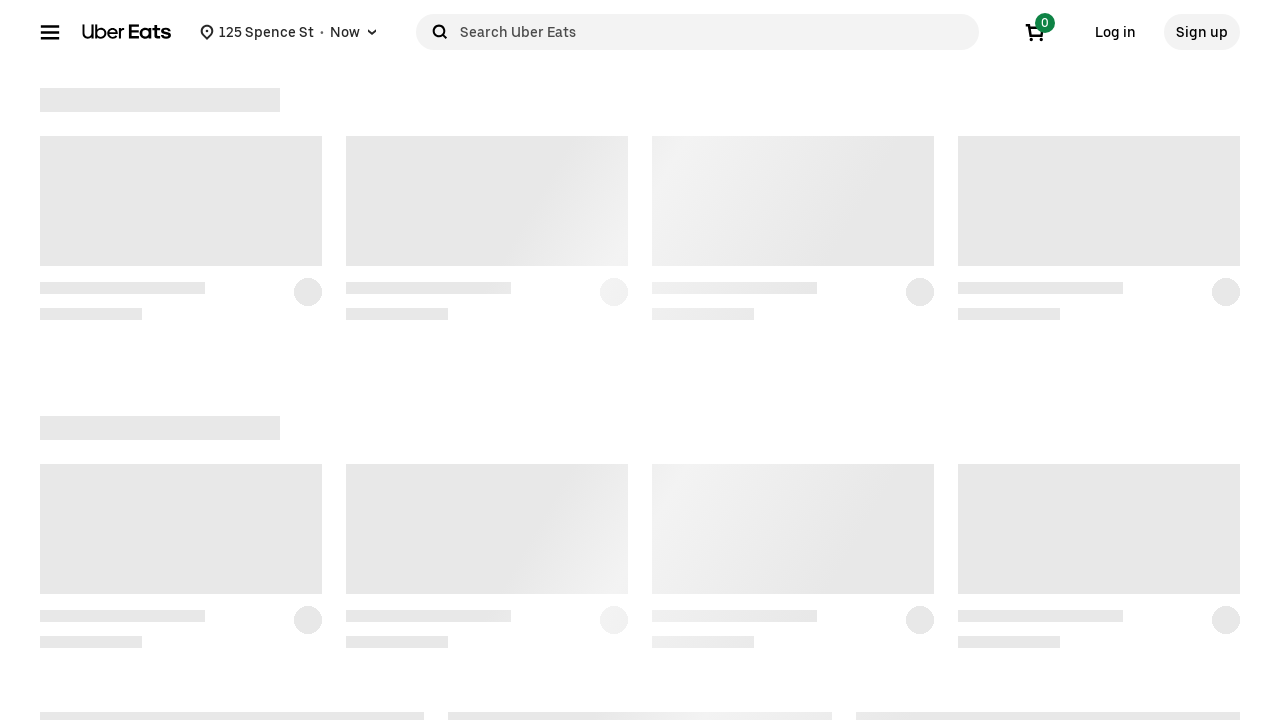

Search input field is now available
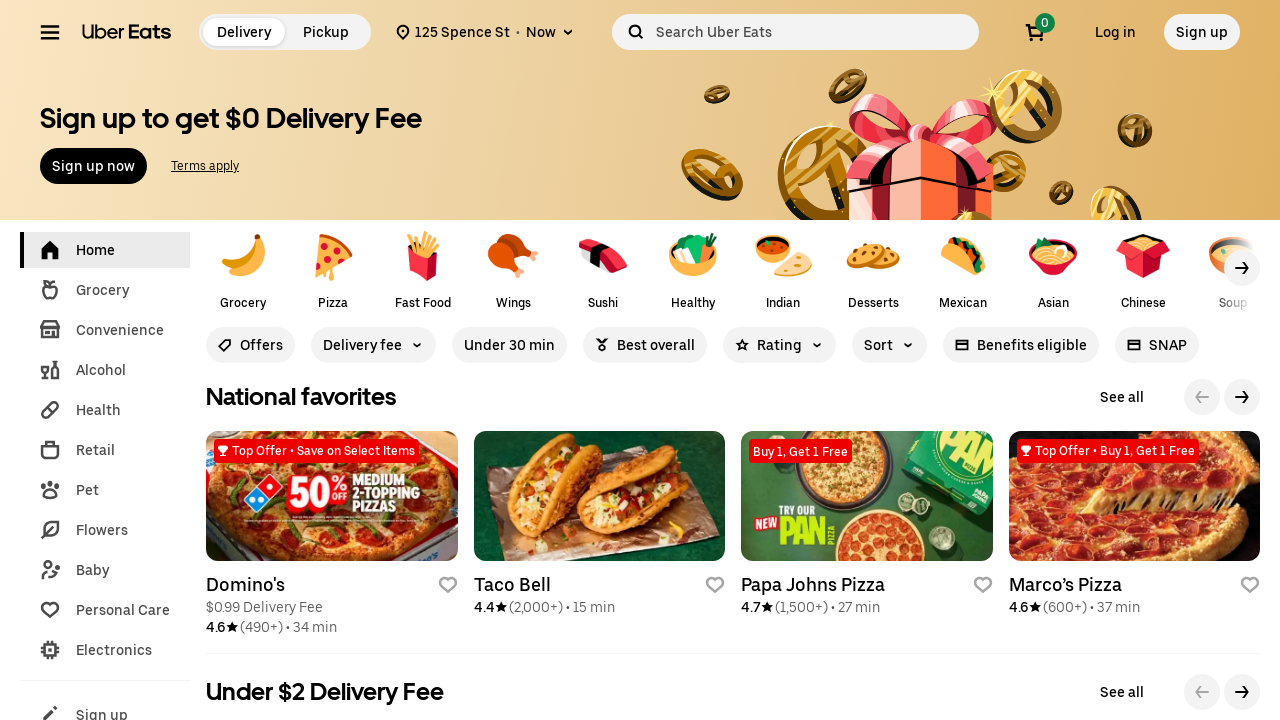

Clicked on search input to search for McDonalds at (814, 32) on #search-suggestions-typeahead-input
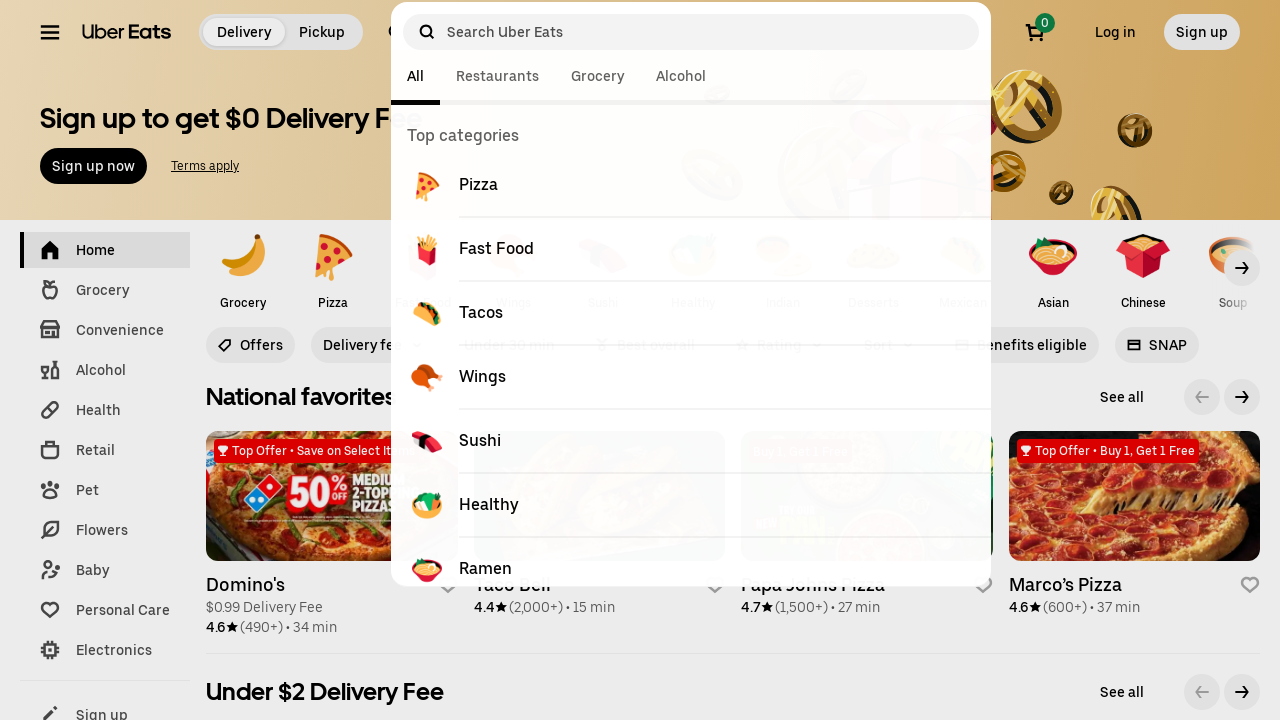

Selected all text in search input on #search-suggestions-typeahead-input
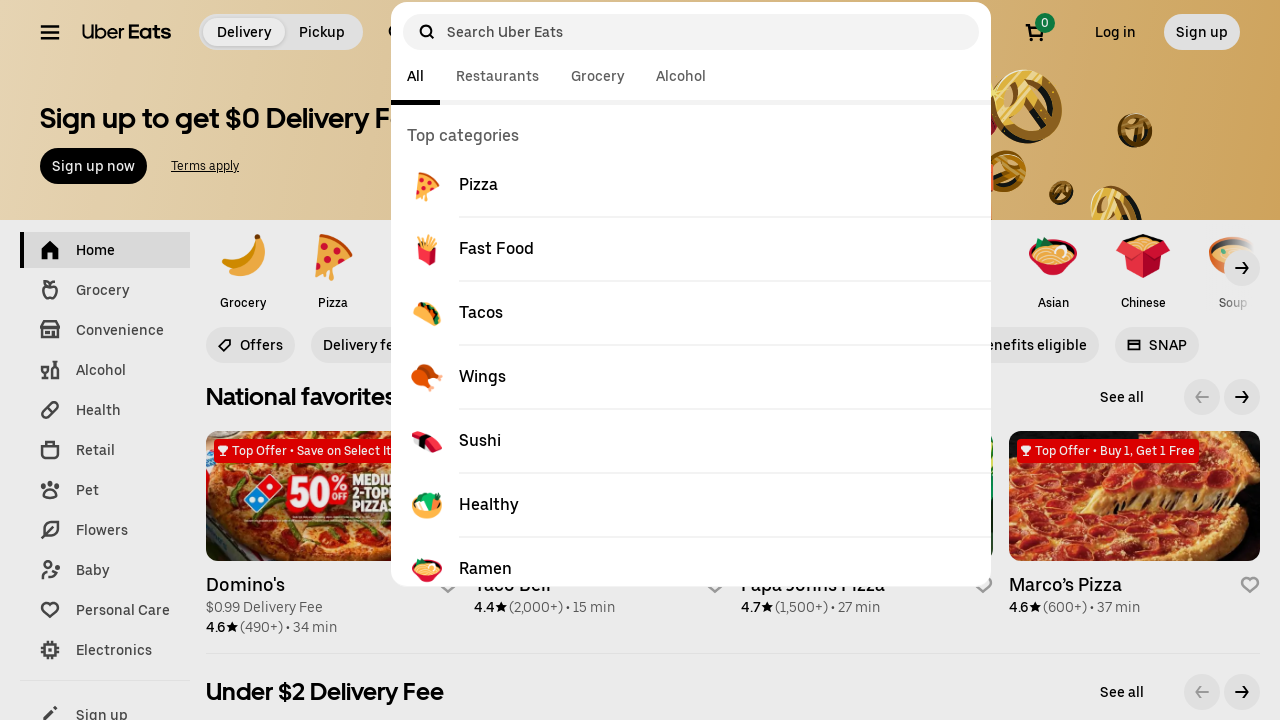

Deleted text from search input on #search-suggestions-typeahead-input
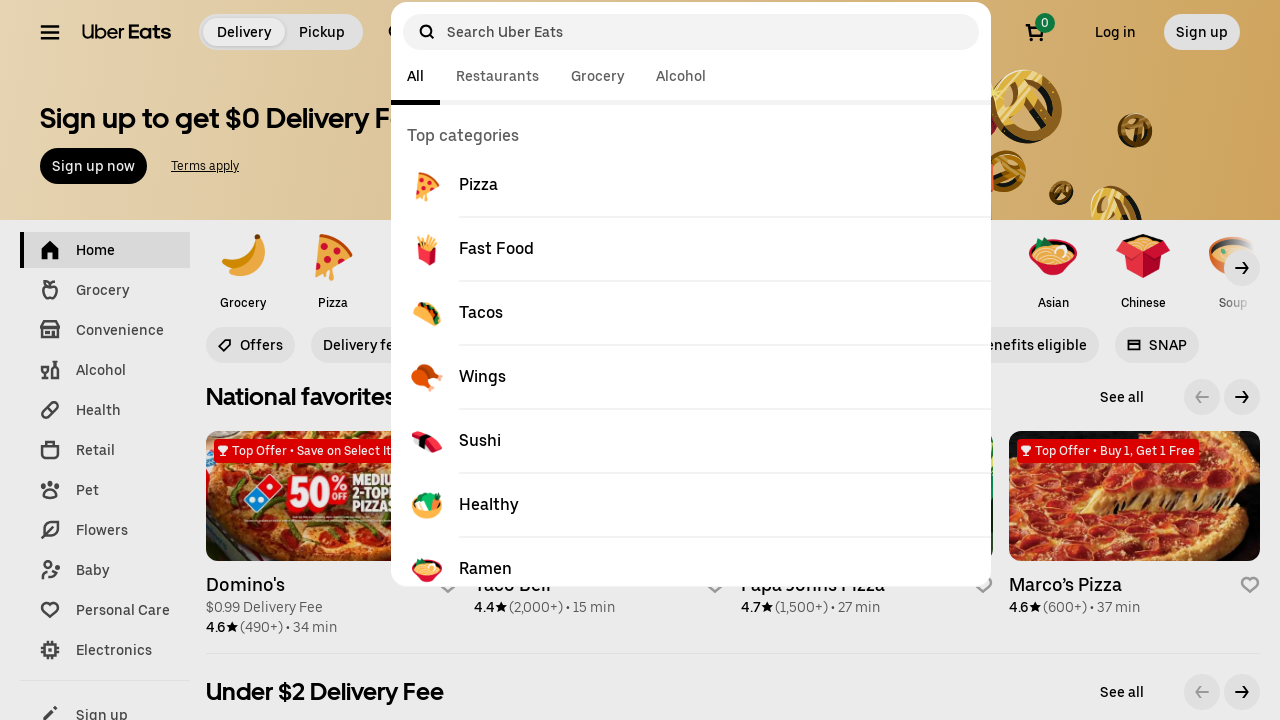

Filled search input with restaurant name: McDonalds on #search-suggestions-typeahead-input
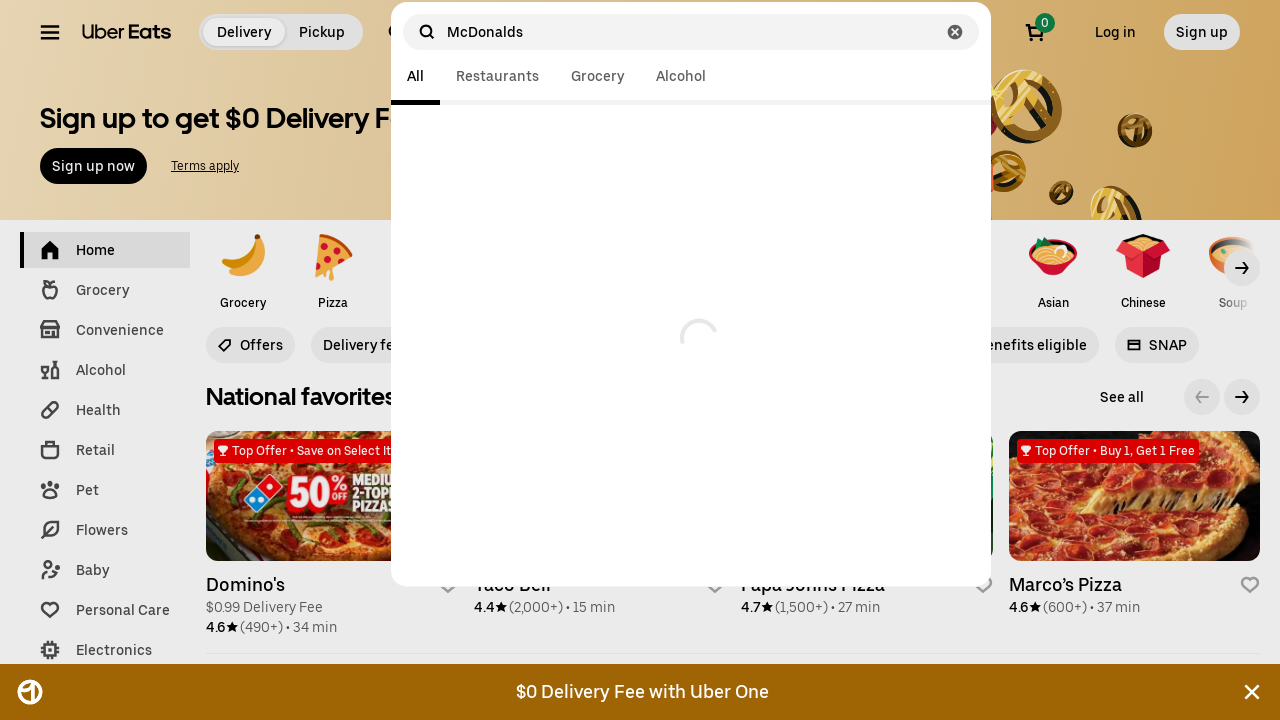

Pressed Enter to search for McDonalds on #search-suggestions-typeahead-input
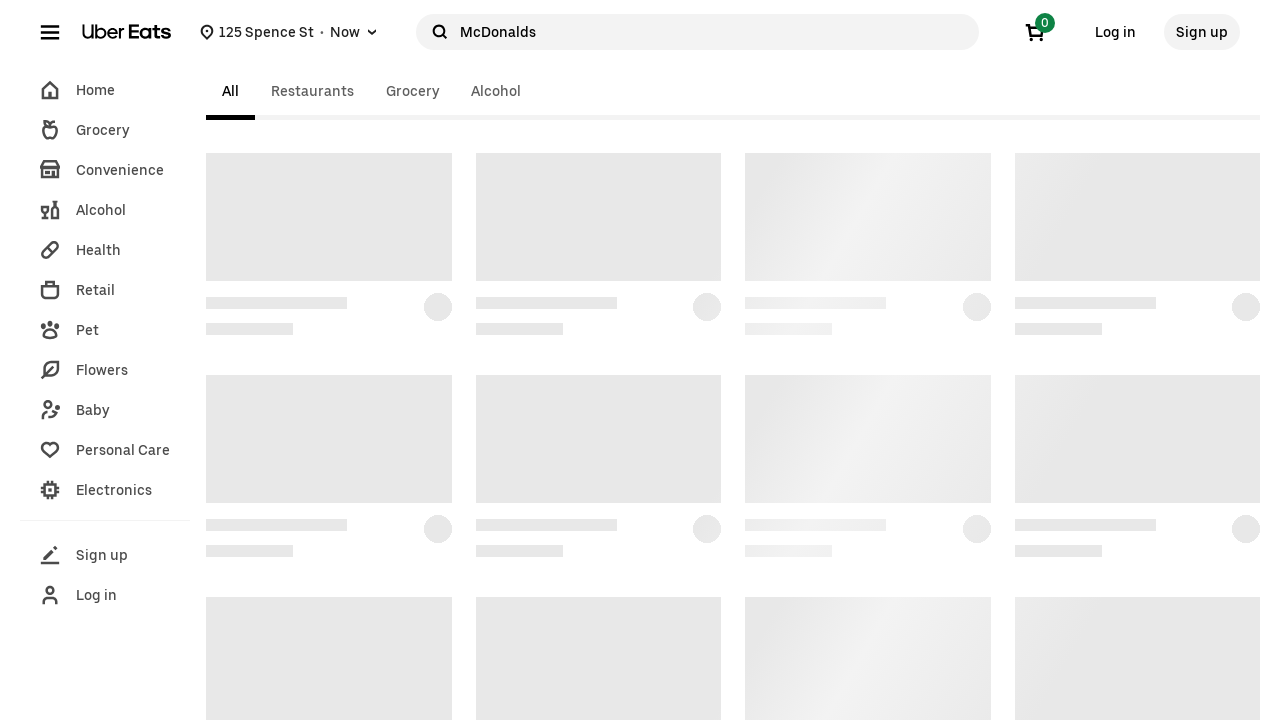

Search results loaded for McDonalds
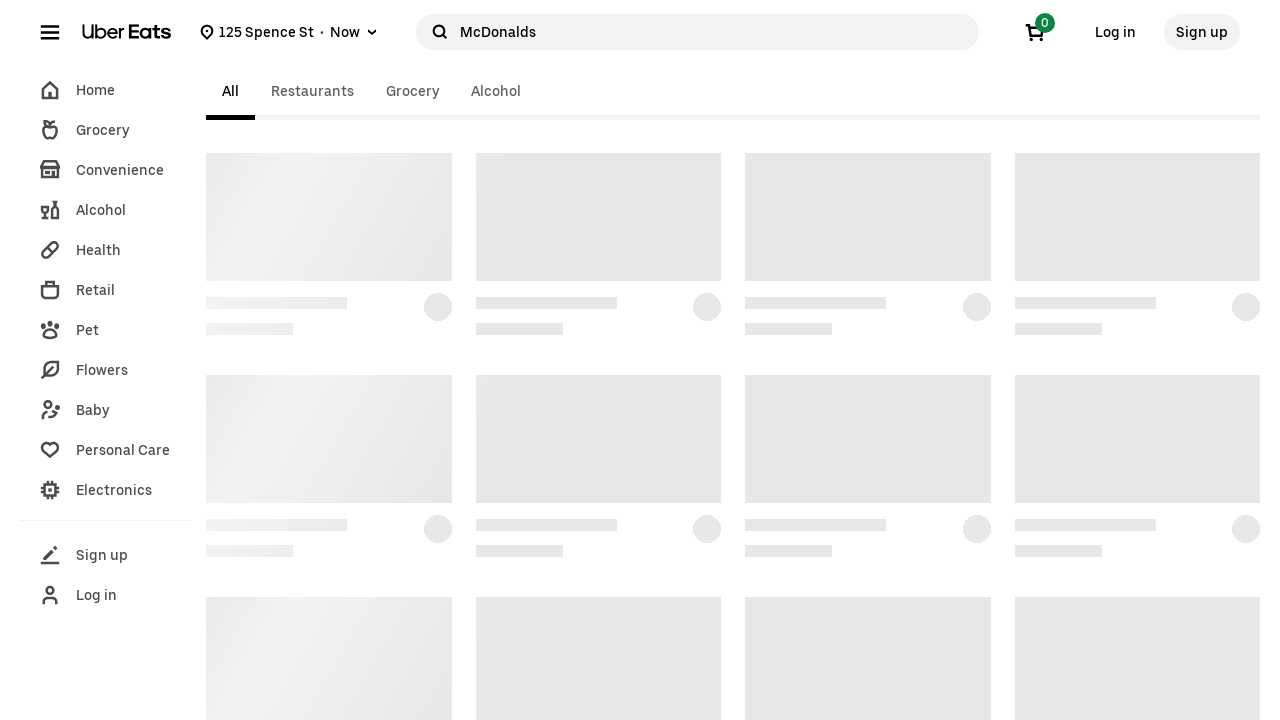

Clicked on first search result for McDonalds at (332, 386) on [id="main-content"] >> div >> div >> div:nth-child(2) >> div >> div:nth-child(2)
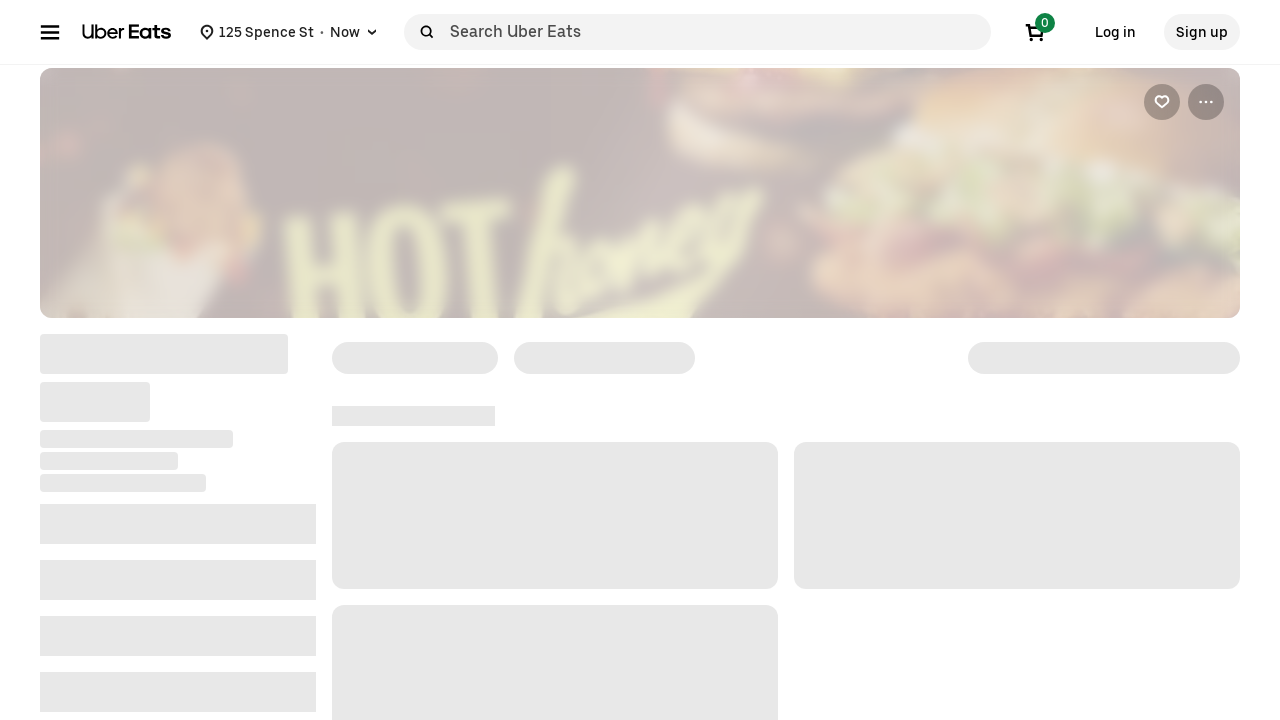

Restaurant menu page loaded for McDonalds
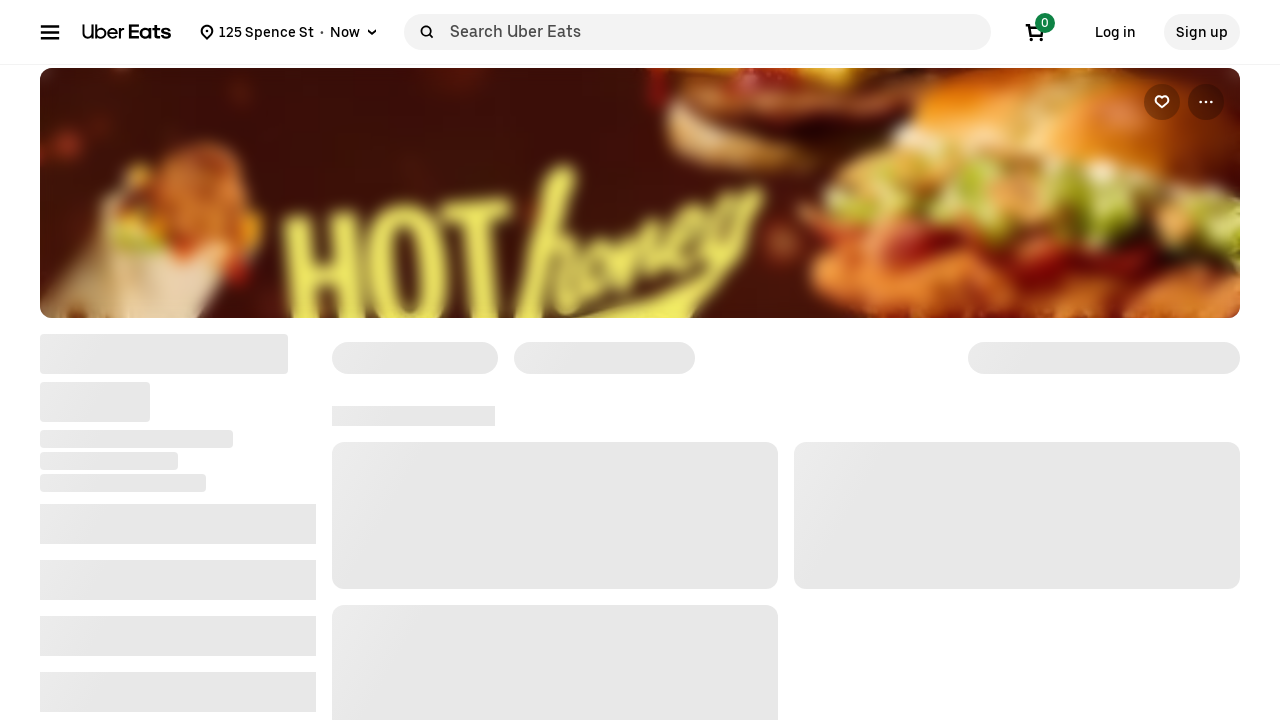

Navigated back to search results
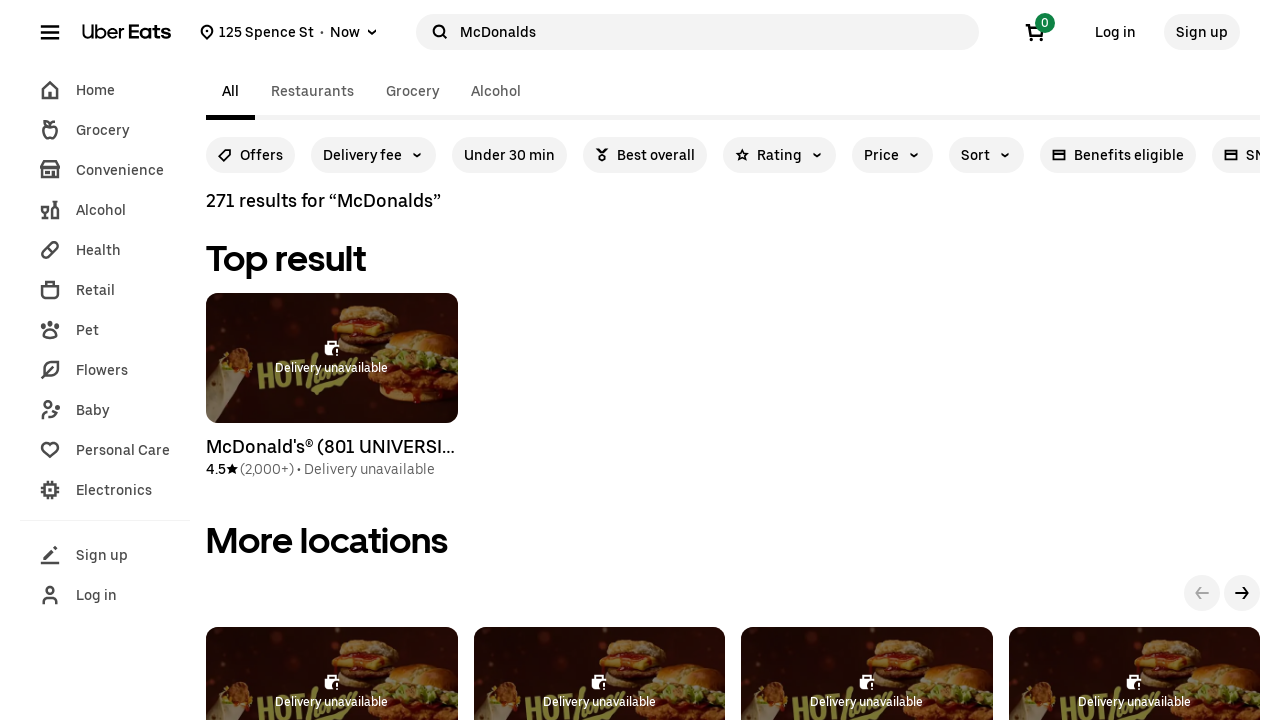

Search input field is ready for next search
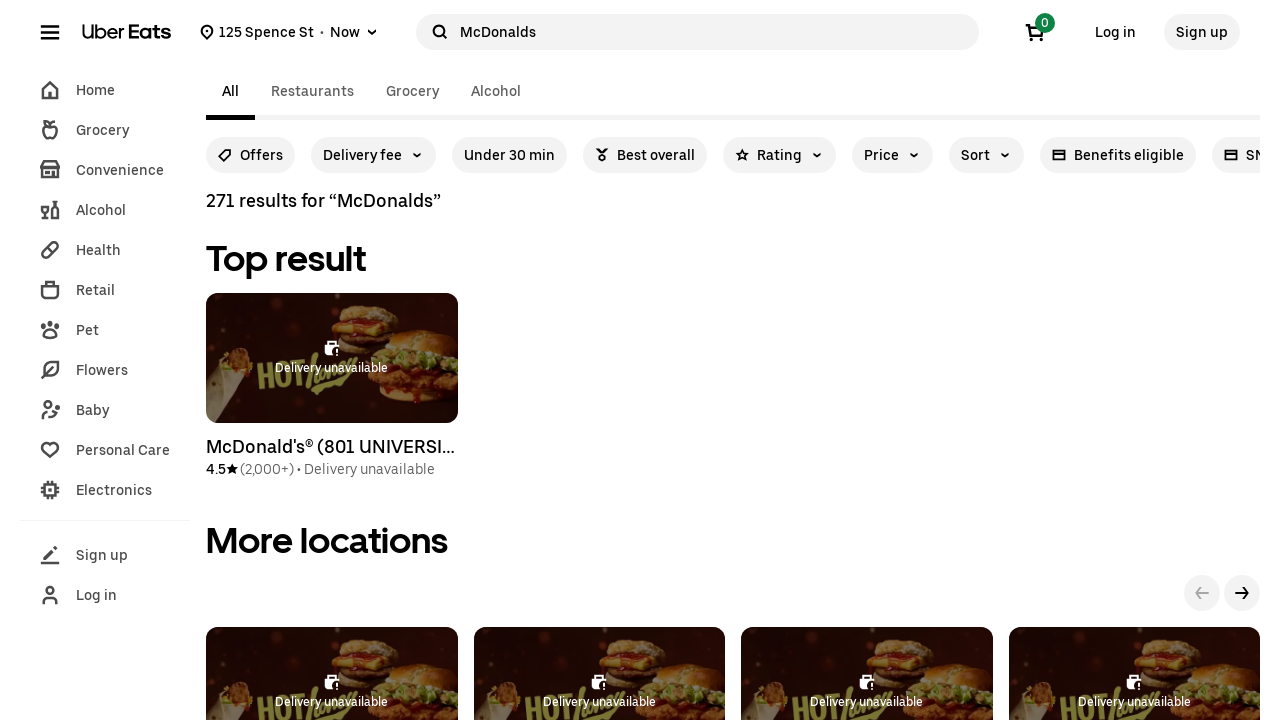

Clicked on search input to search for Whataburger at (716, 32) on #search-suggestions-typeahead-input
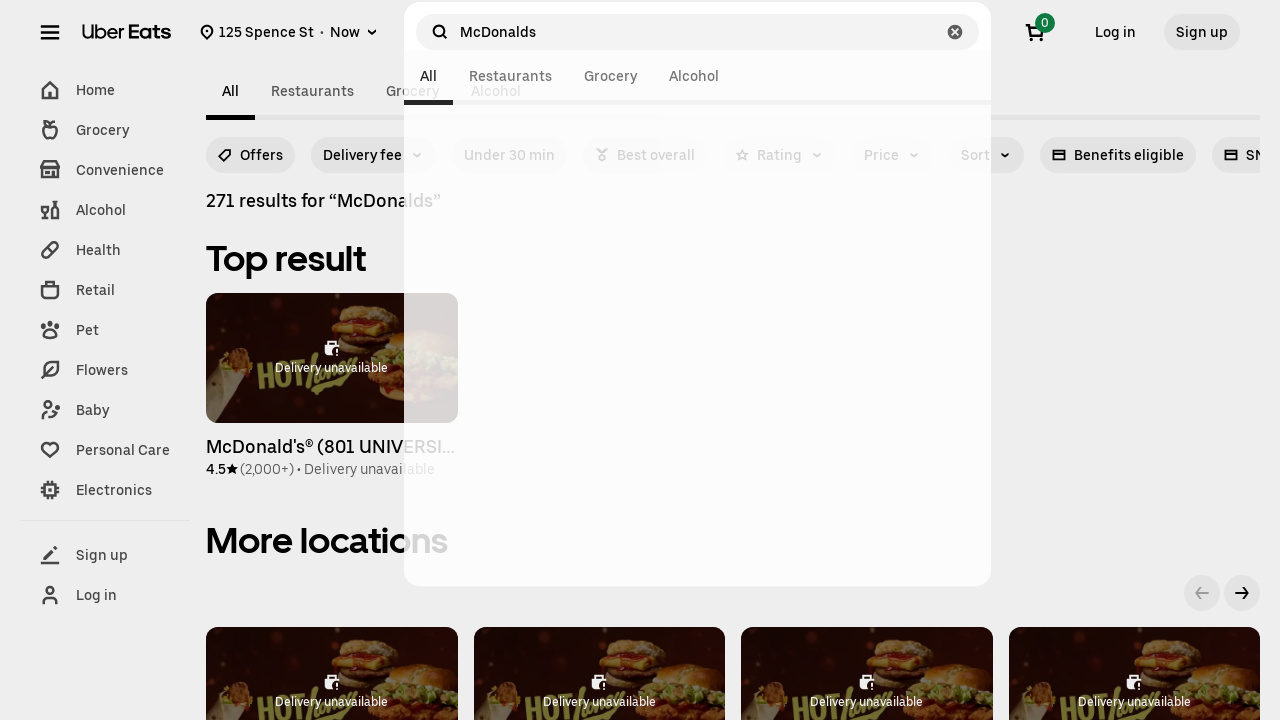

Selected all text in search input on #search-suggestions-typeahead-input
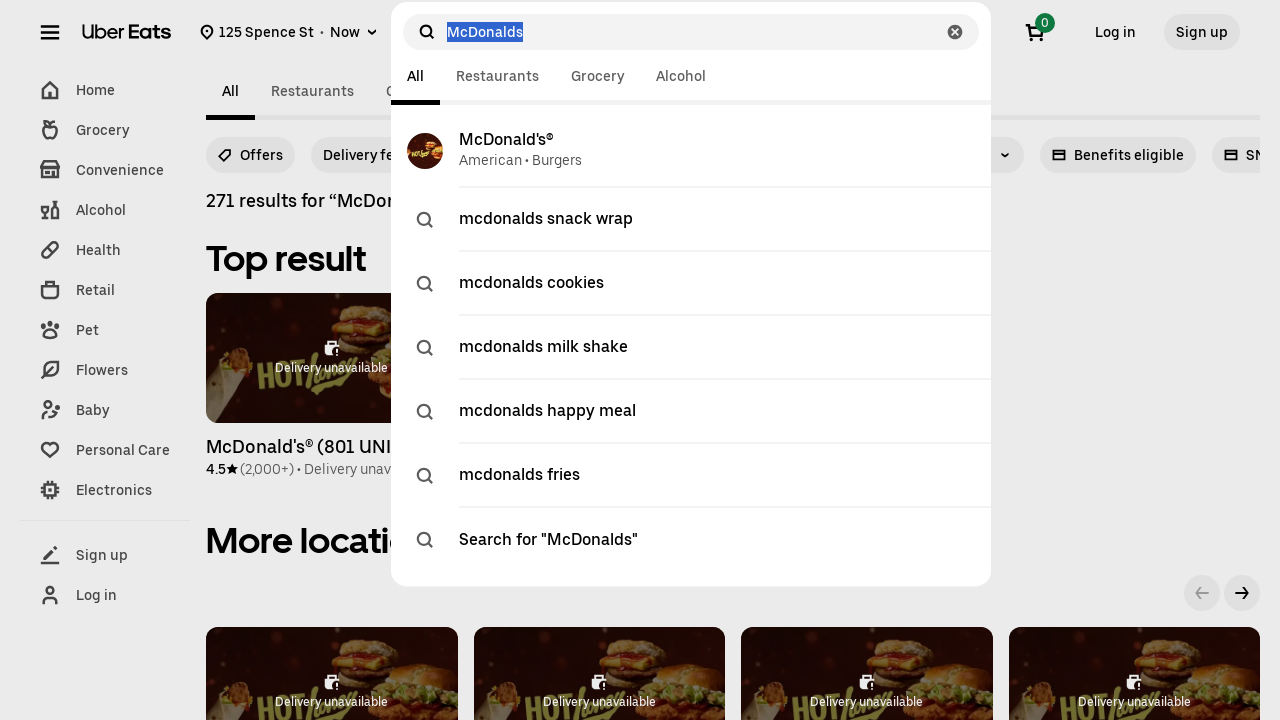

Deleted text from search input on #search-suggestions-typeahead-input
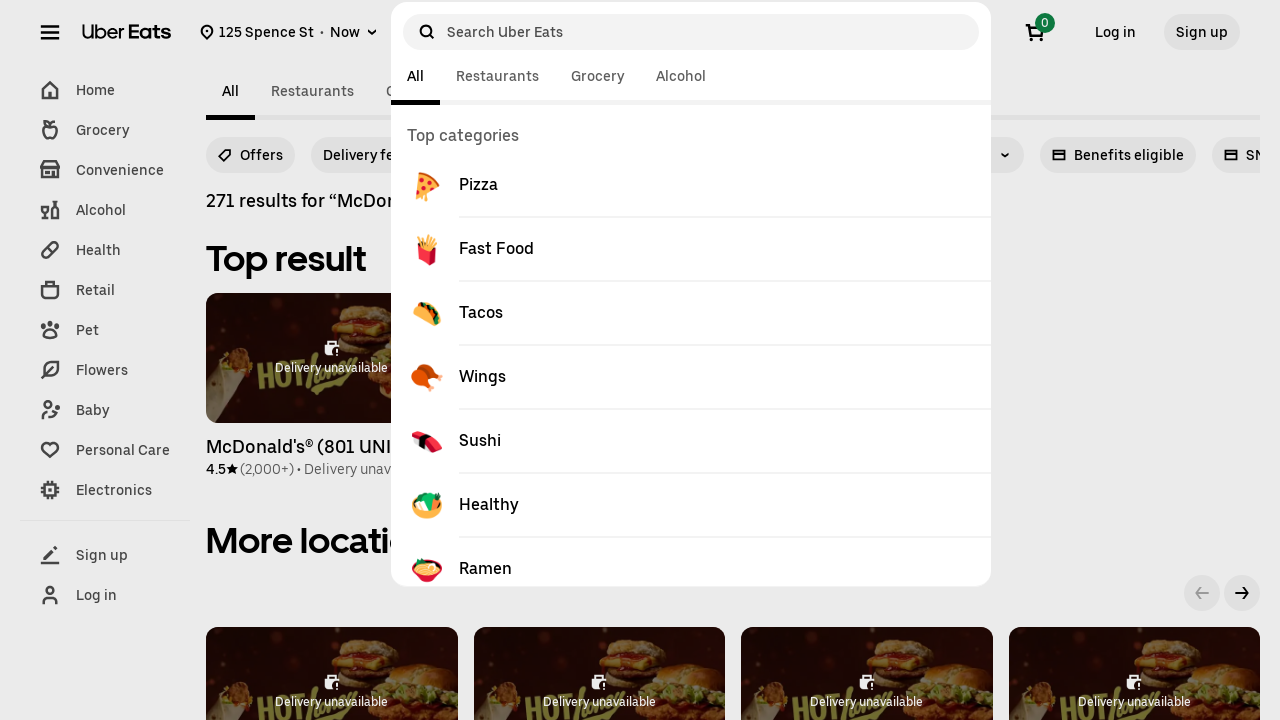

Filled search input with restaurant name: Whataburger on #search-suggestions-typeahead-input
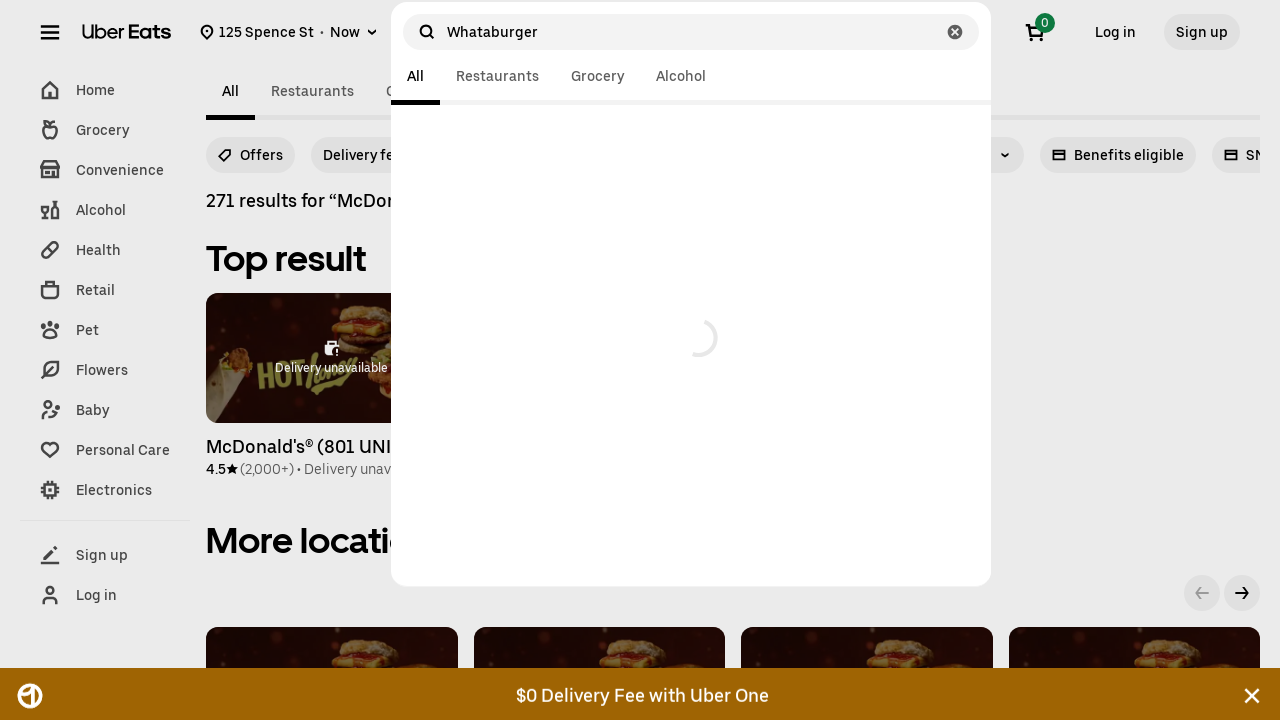

Pressed Enter to search for Whataburger on #search-suggestions-typeahead-input
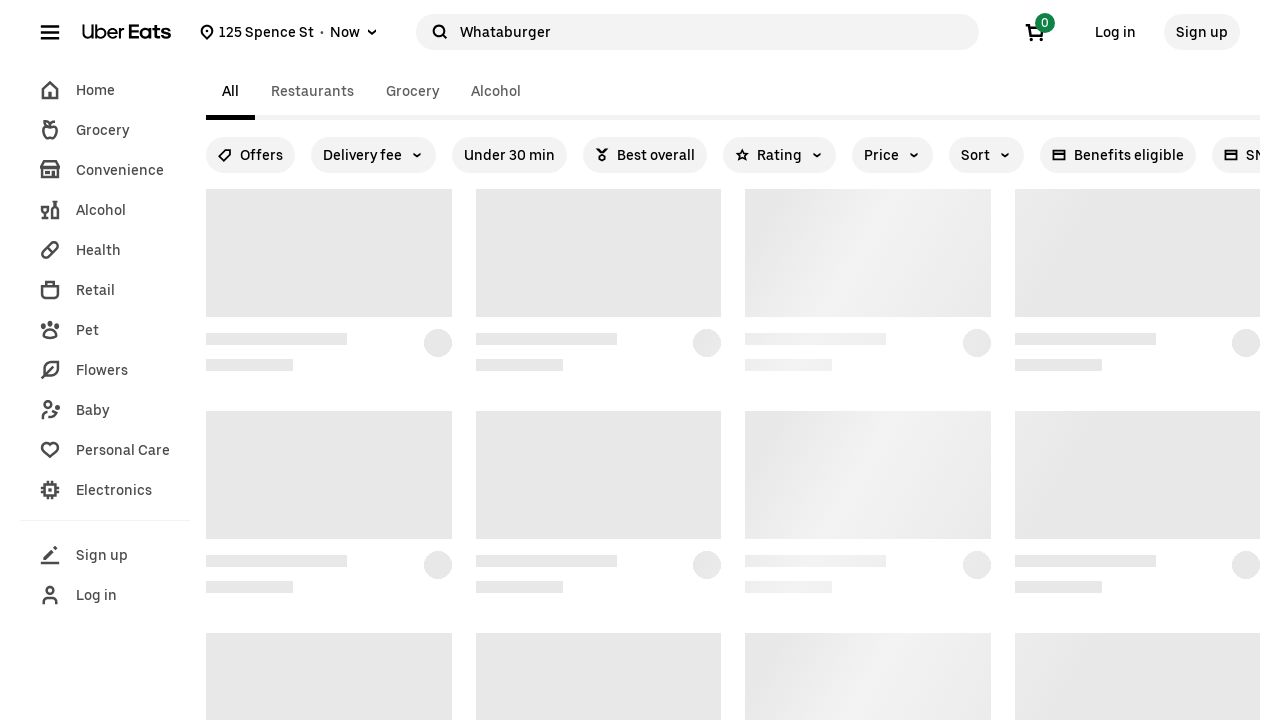

Search results loaded for Whataburger
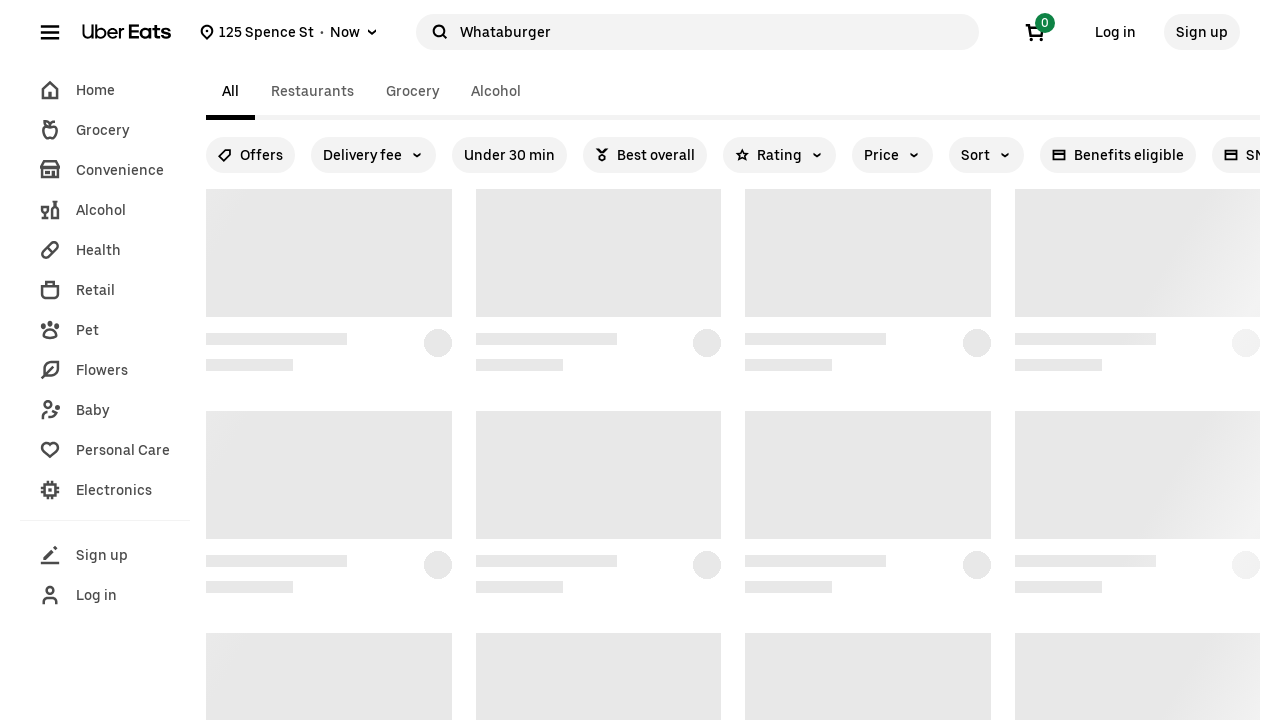

Clicked on first search result for Whataburger at (332, 386) on [id="main-content"] >> div >> div >> div:nth-child(2) >> div >> div:nth-child(2)
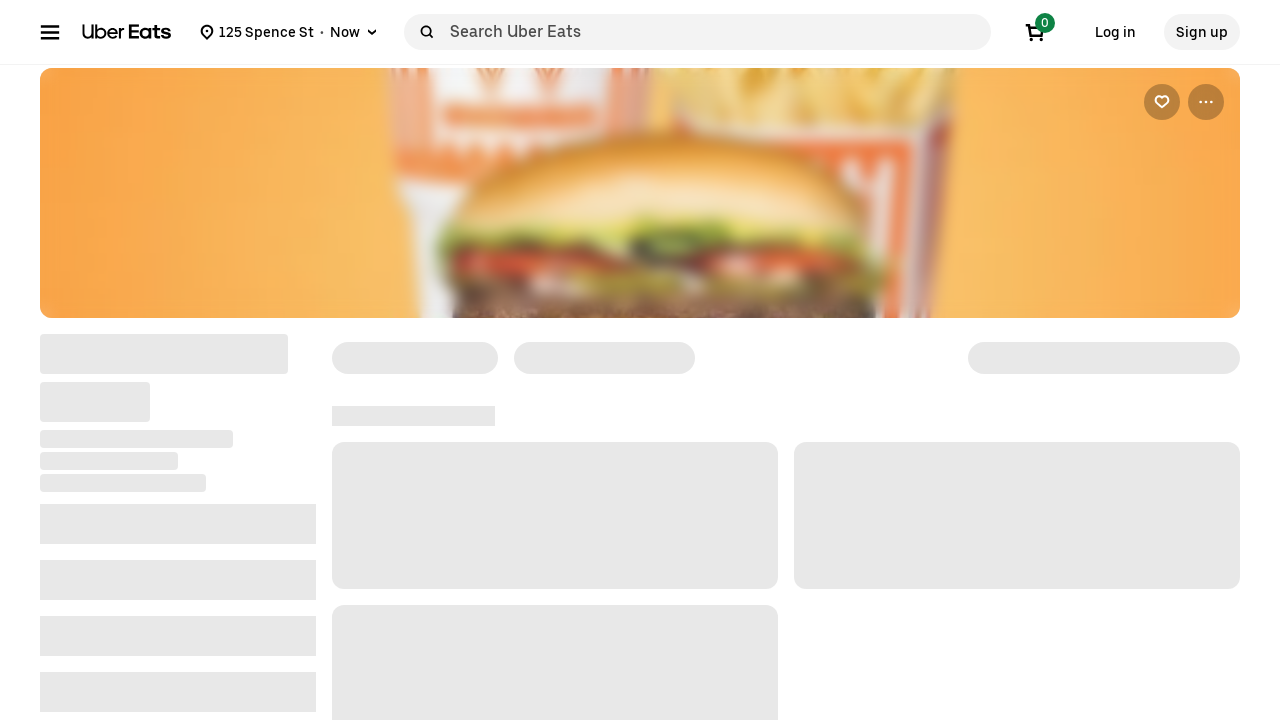

Restaurant menu page loaded for Whataburger
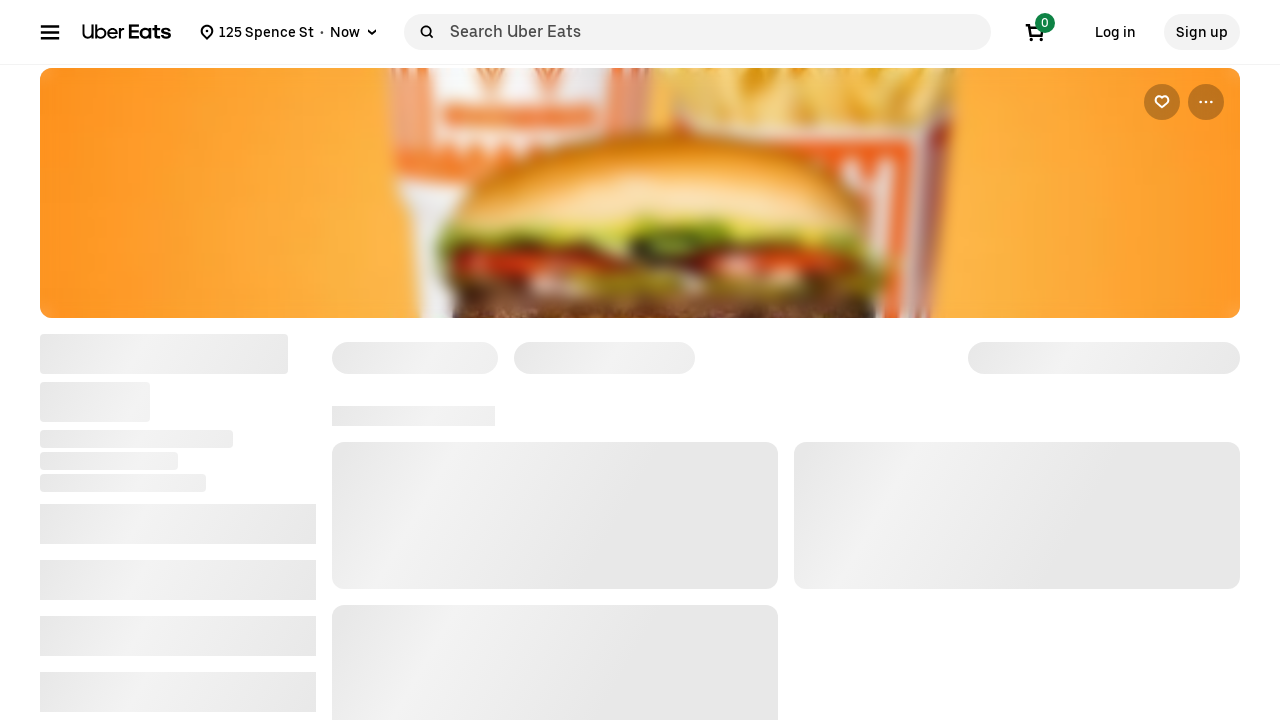

Navigated back to search results
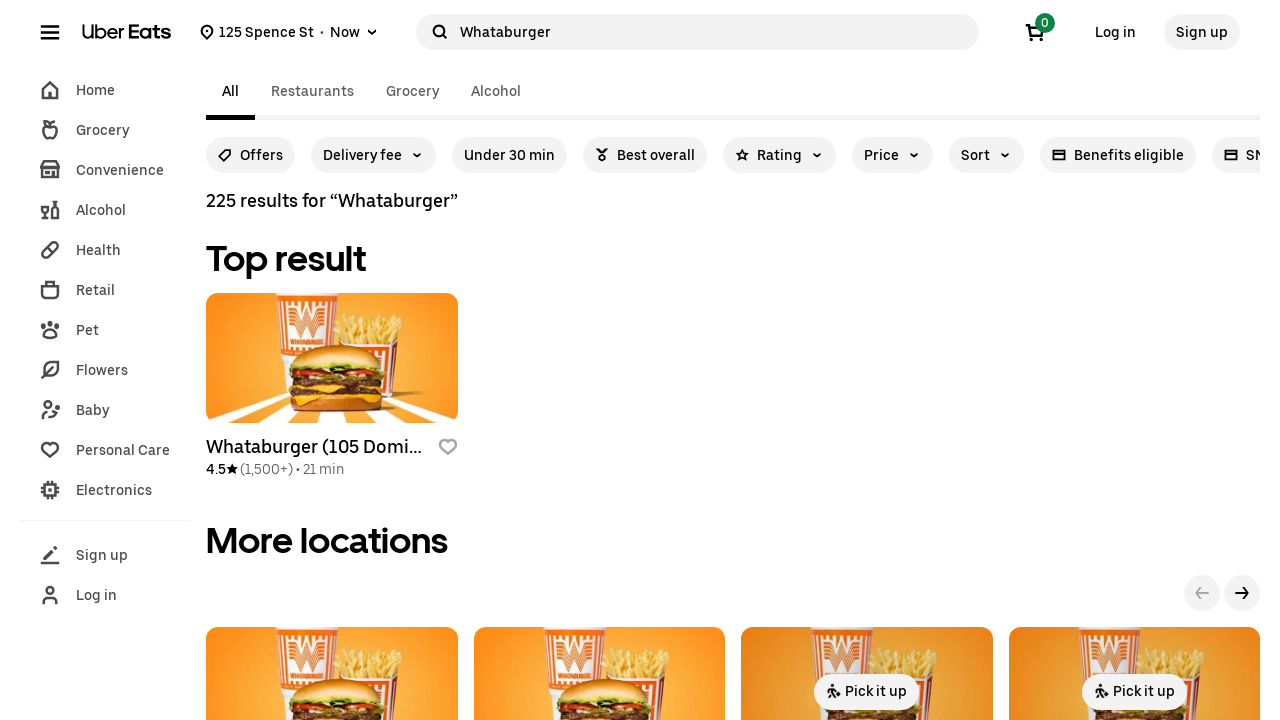

Search input field is ready for next search
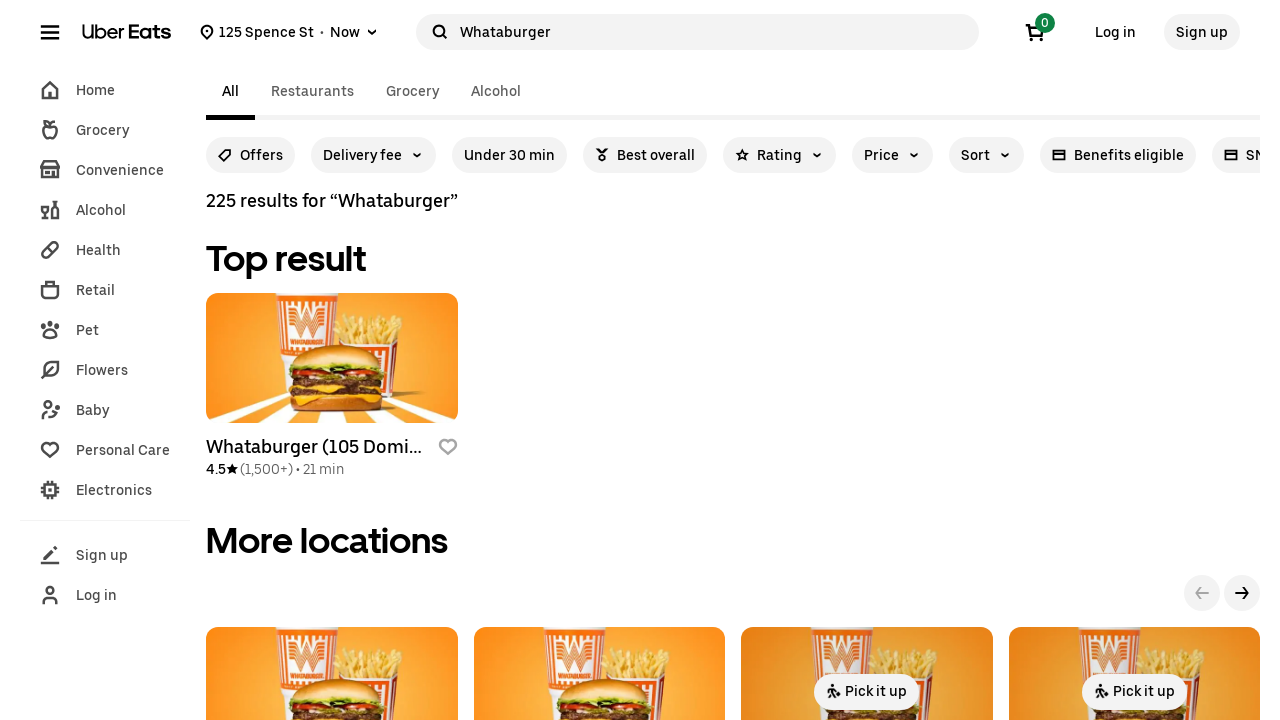

Clicked on search input to search for Hopdoddy at (716, 32) on #search-suggestions-typeahead-input
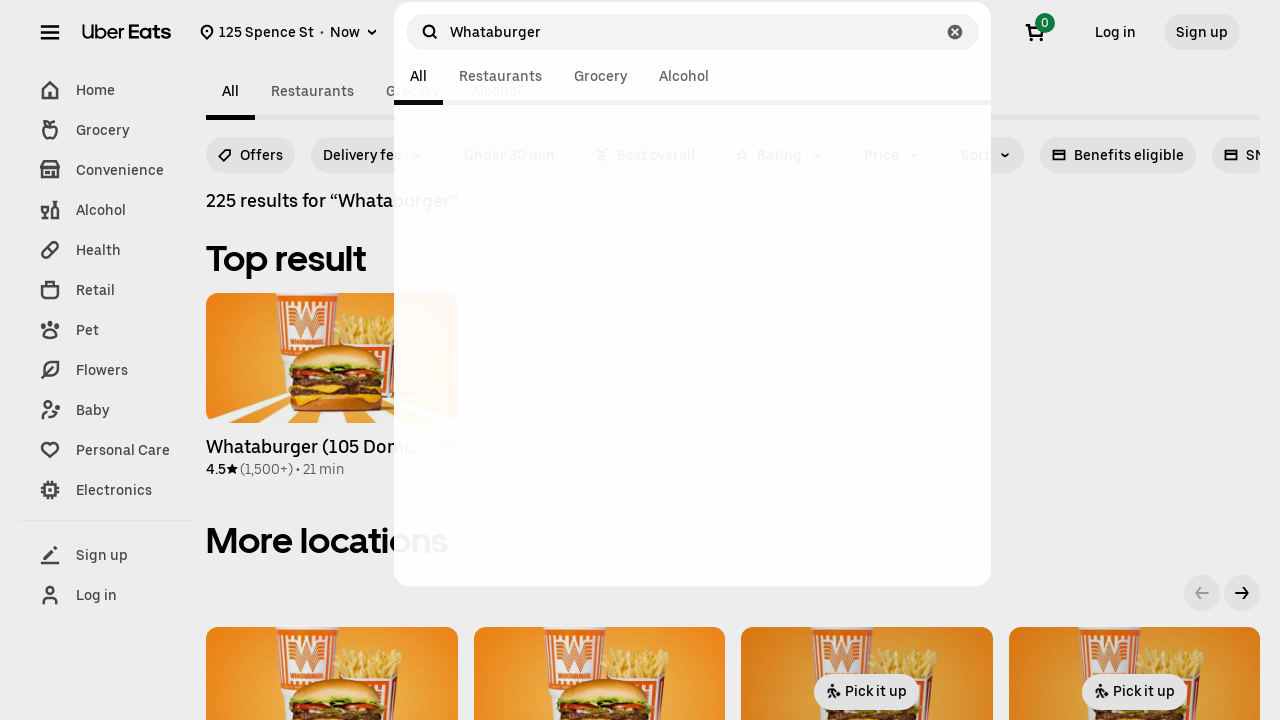

Selected all text in search input on #search-suggestions-typeahead-input
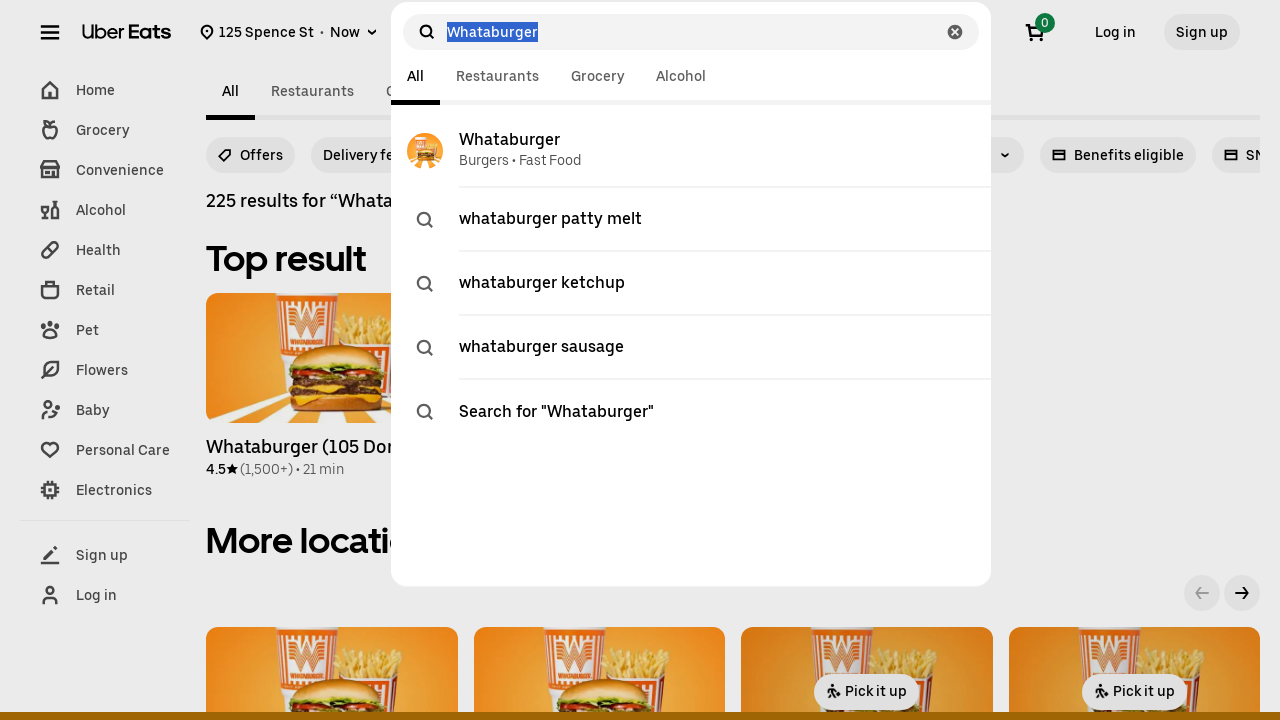

Deleted text from search input on #search-suggestions-typeahead-input
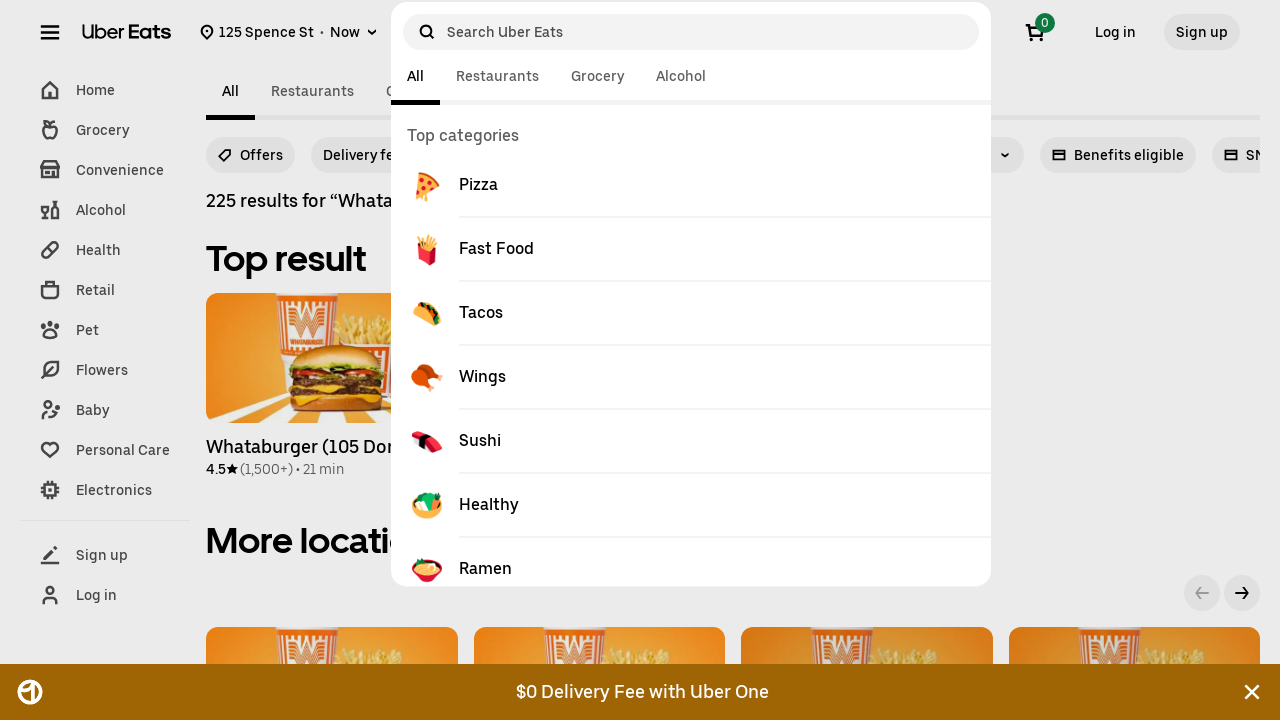

Filled search input with restaurant name: Hopdoddy on #search-suggestions-typeahead-input
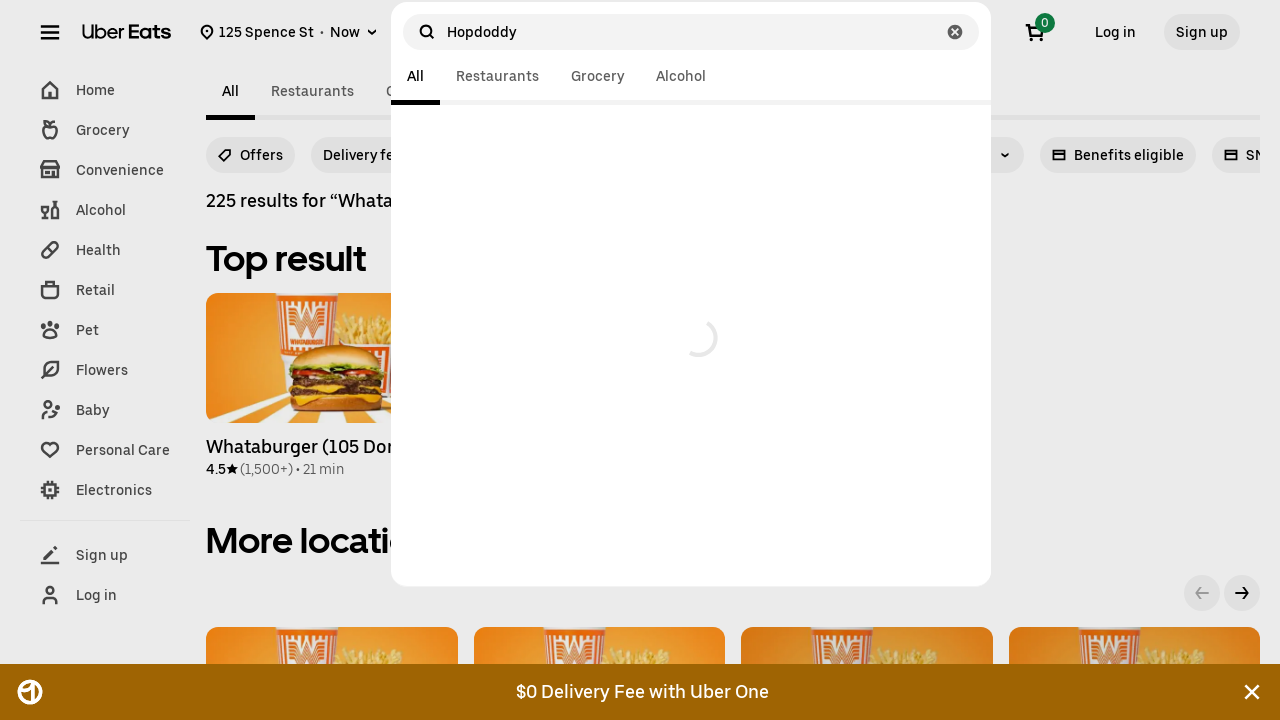

Pressed Enter to search for Hopdoddy on #search-suggestions-typeahead-input
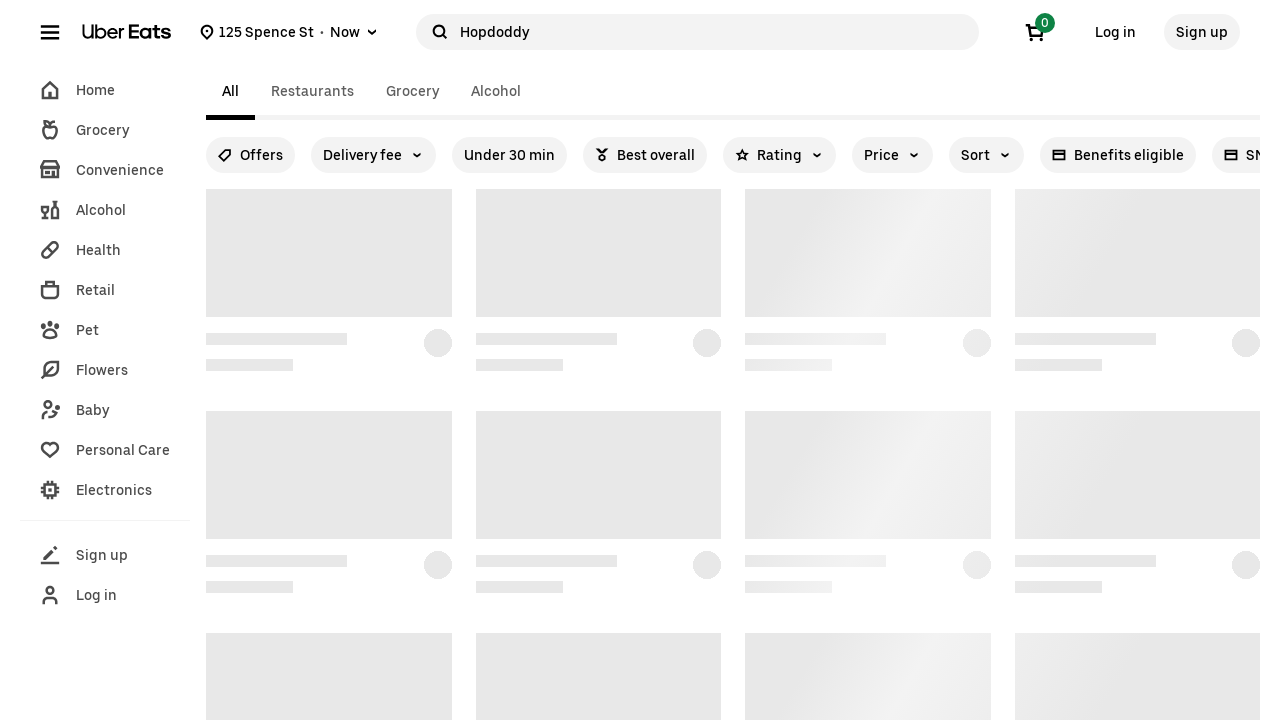

Search results loaded for Hopdoddy
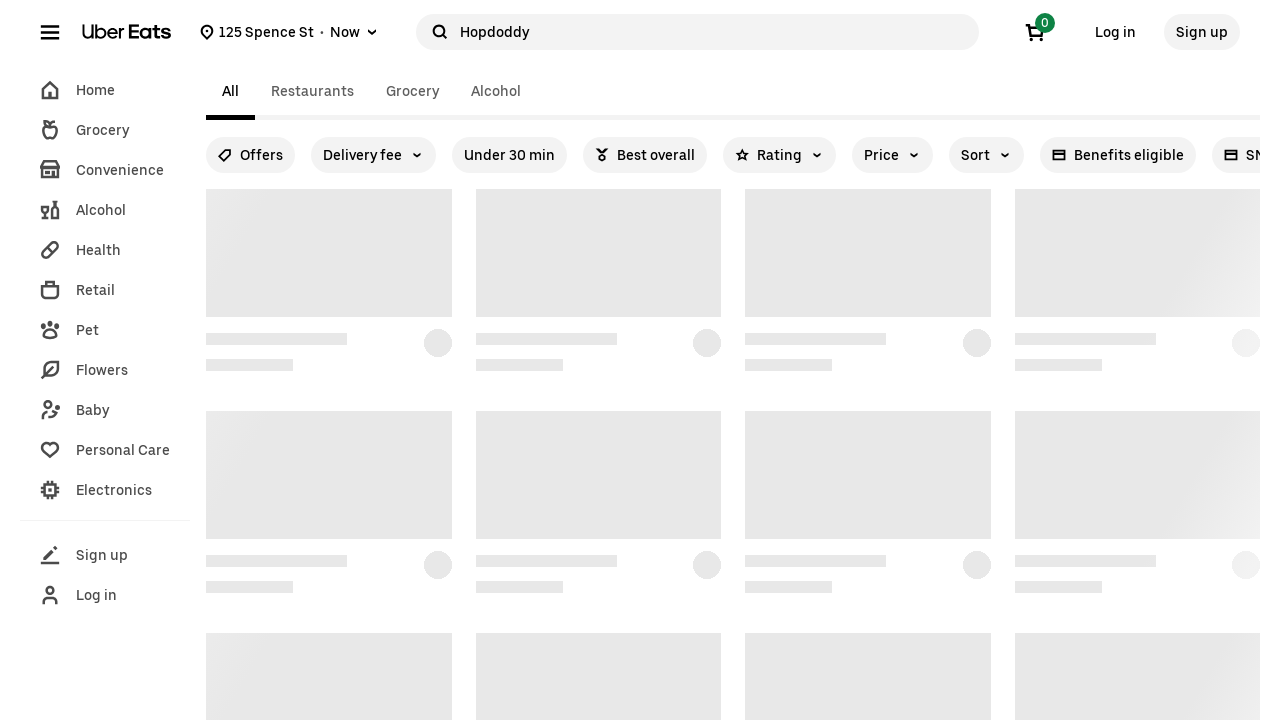

Clicked on first search result for Hopdoddy at (332, 332) on [id="main-content"] >> div >> div >> div:nth-child(2) >> div >> div:nth-child(2)
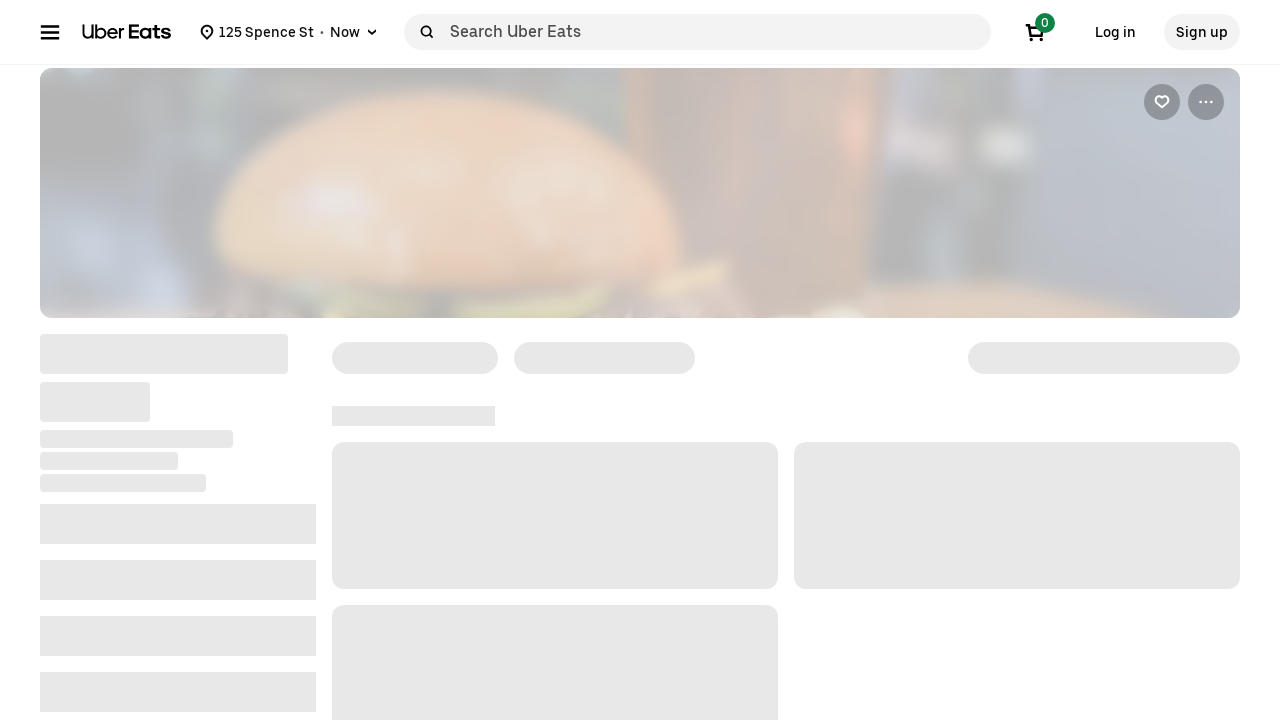

Restaurant menu page loaded for Hopdoddy
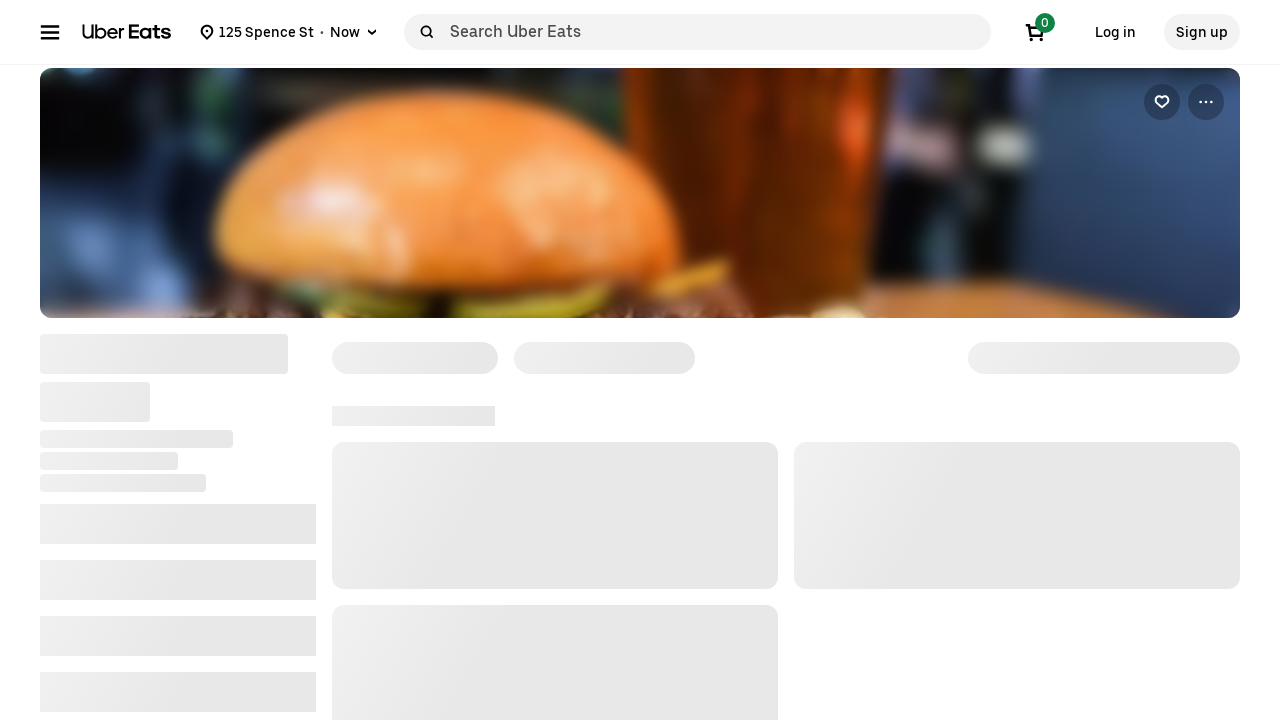

Navigated back to search results
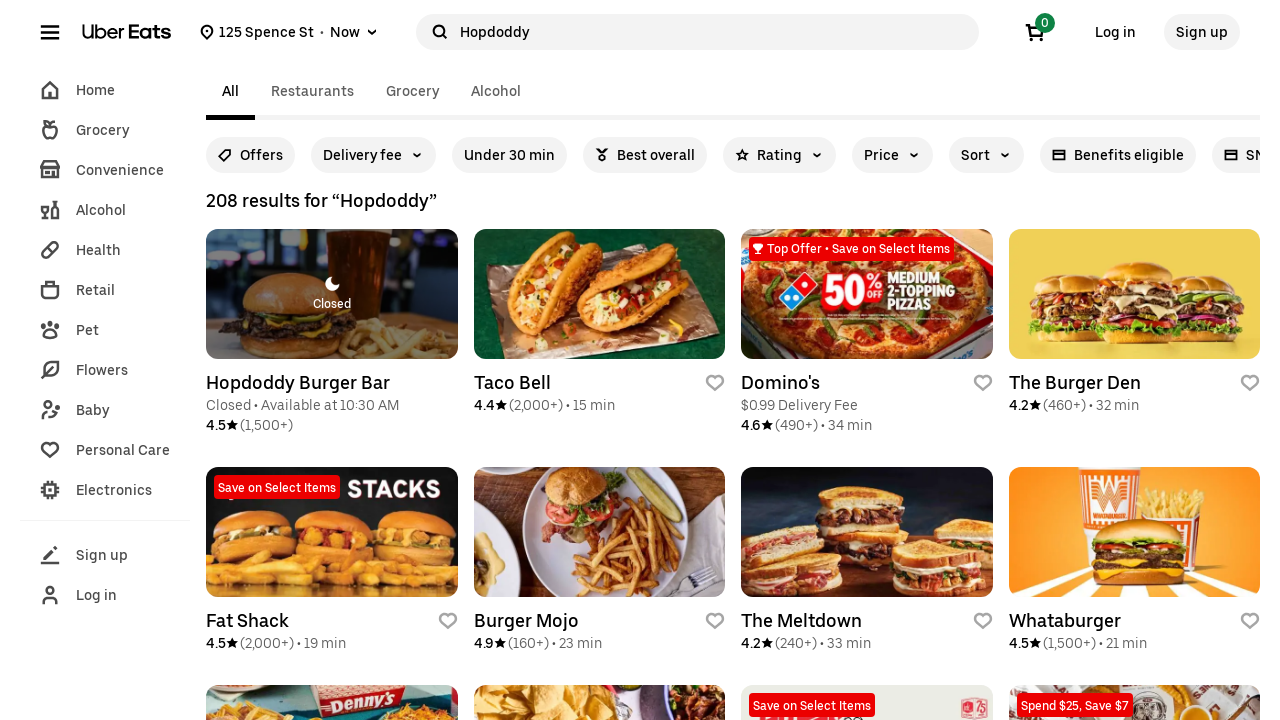

Search input field is ready for next search
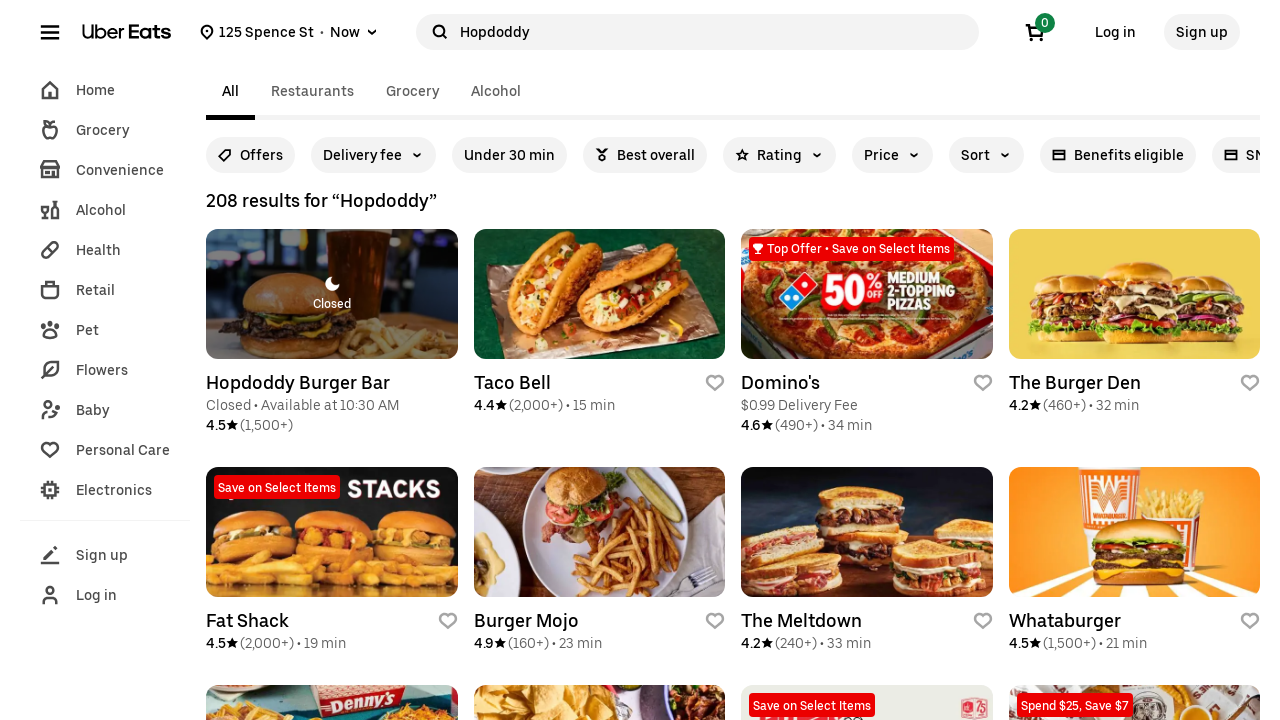

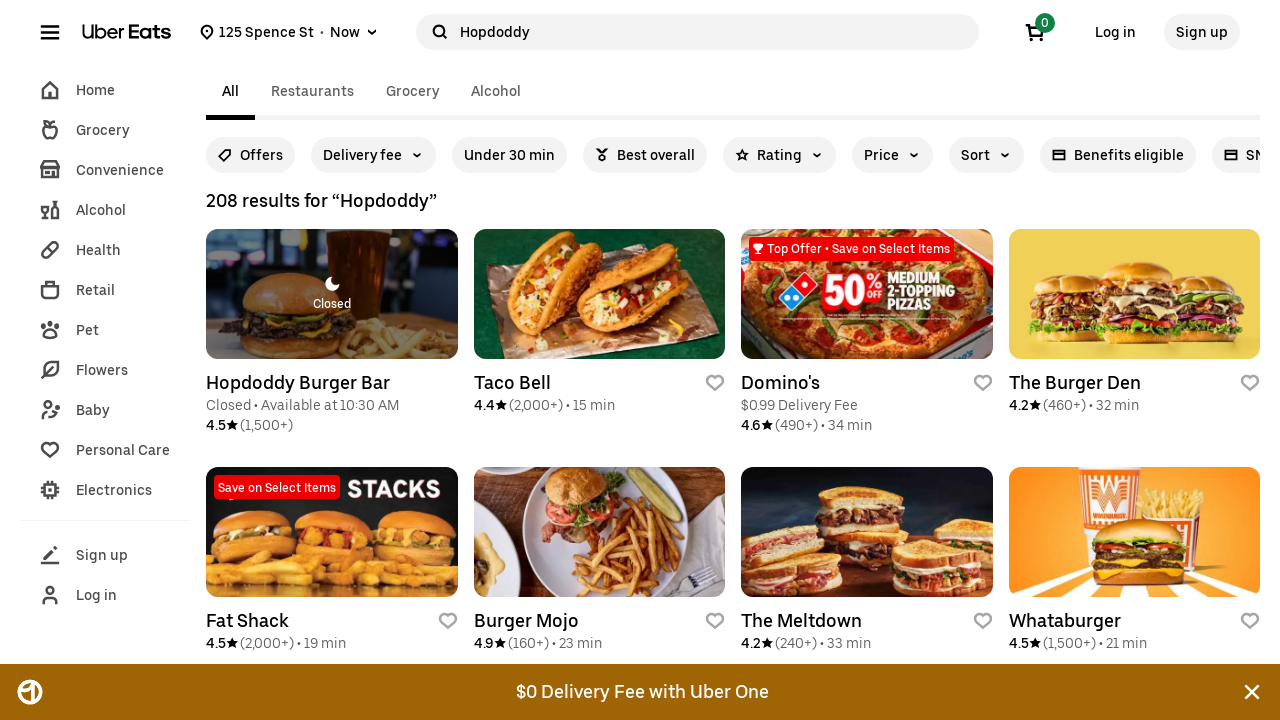